Tests pagination functionality by navigating through table pages using the next button to find a specific row containing a target name ("Archy J").

Starting URL: http://syntaxprojects.com/table-pagination-demo.php

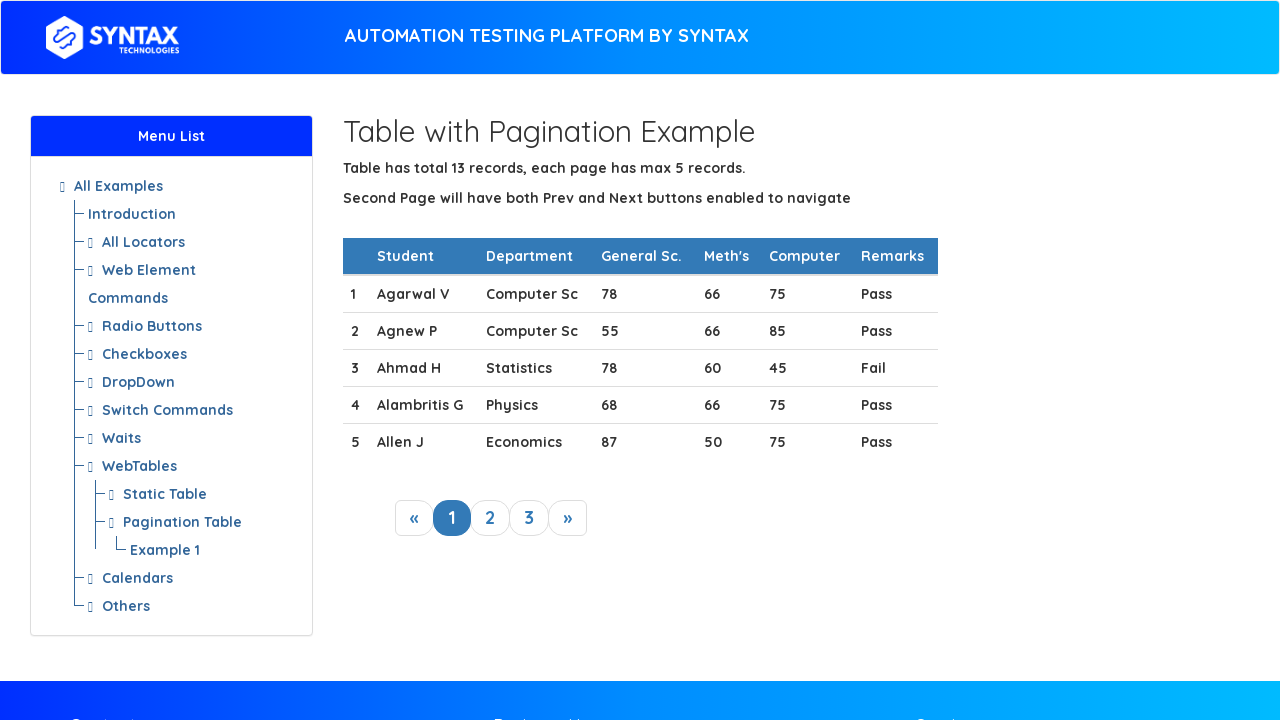

Waited for table to load with selector 'table.table-hover tbody tr'
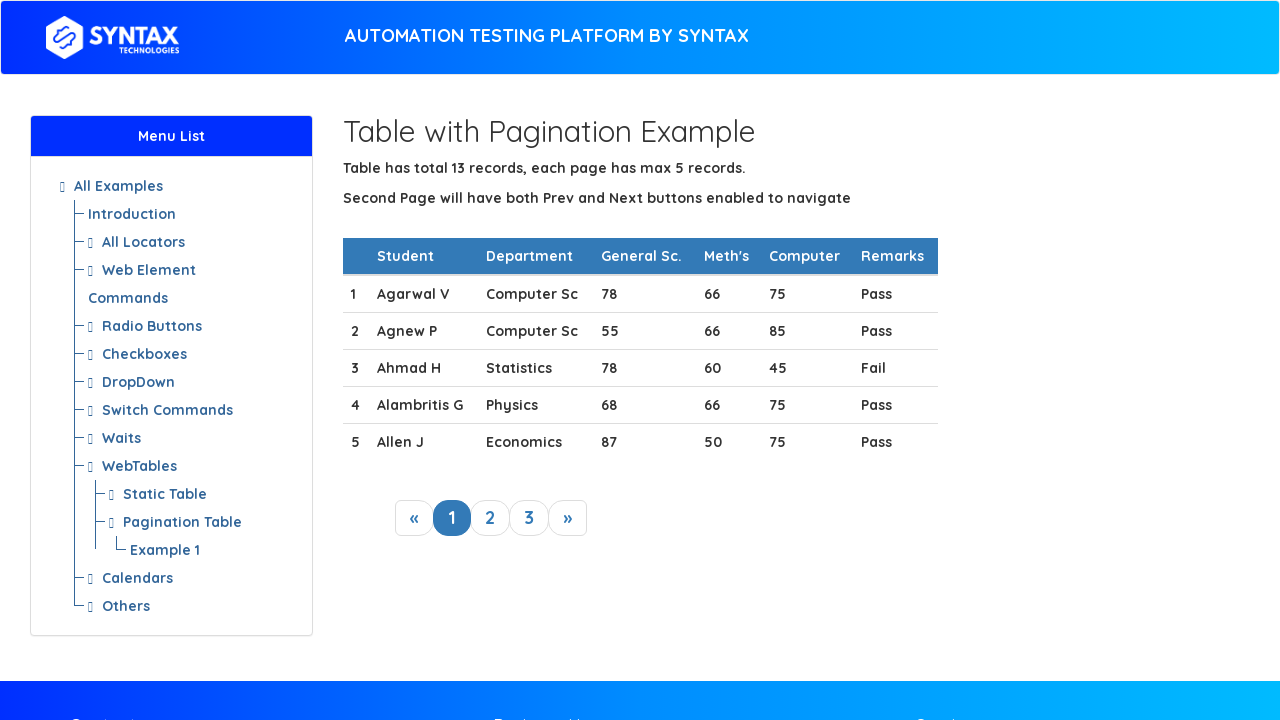

Retrieved 5 rows from current page
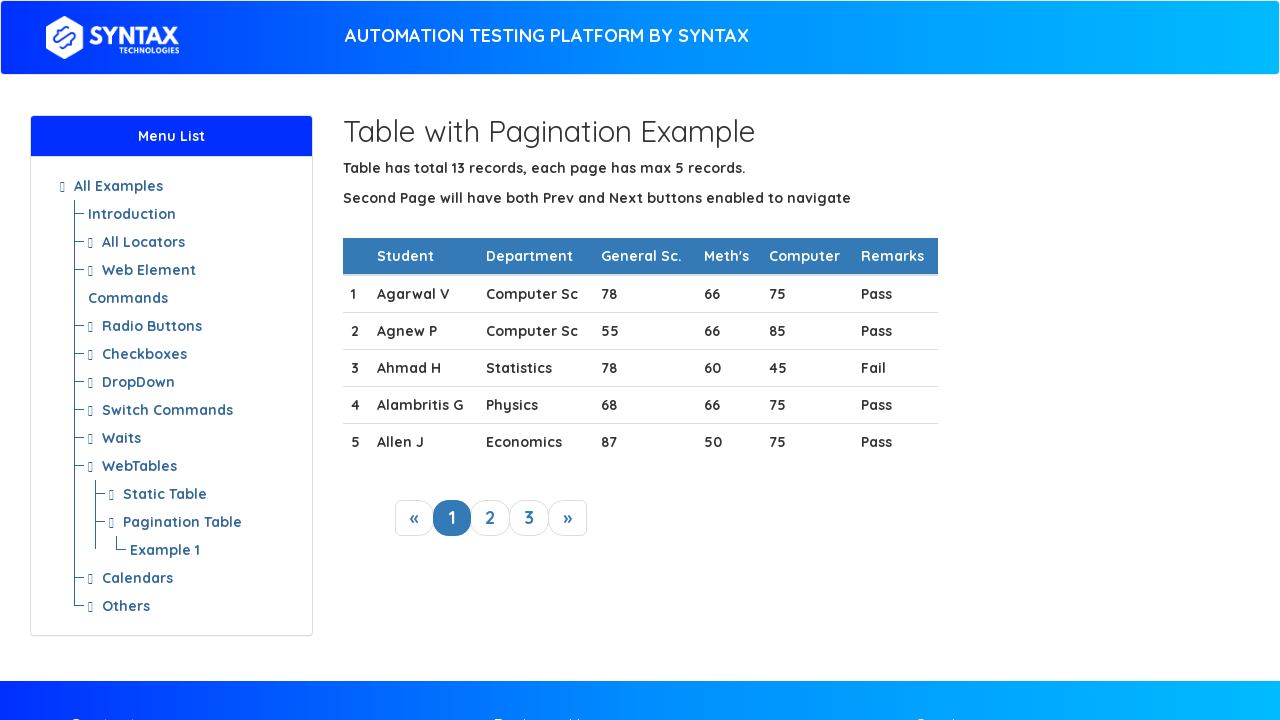

Clicked next button to navigate to next page at (568, 518) on a.next_link
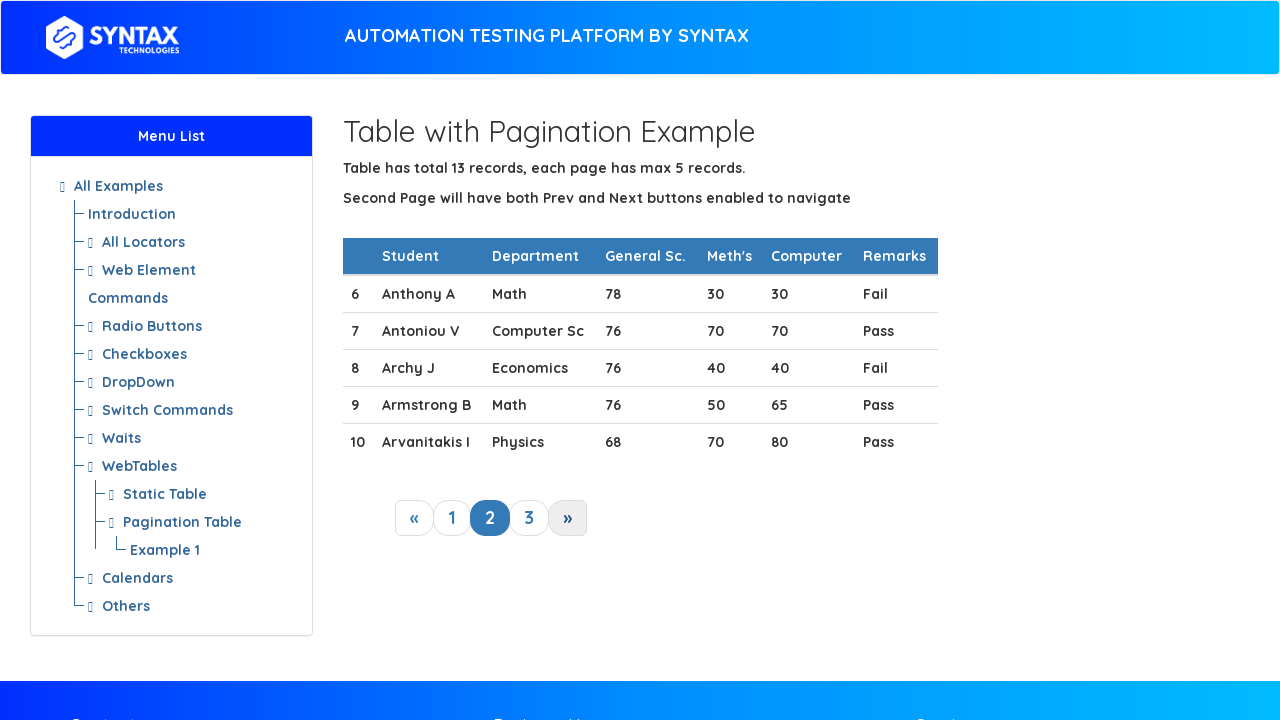

Waited 500ms for table to update after pagination
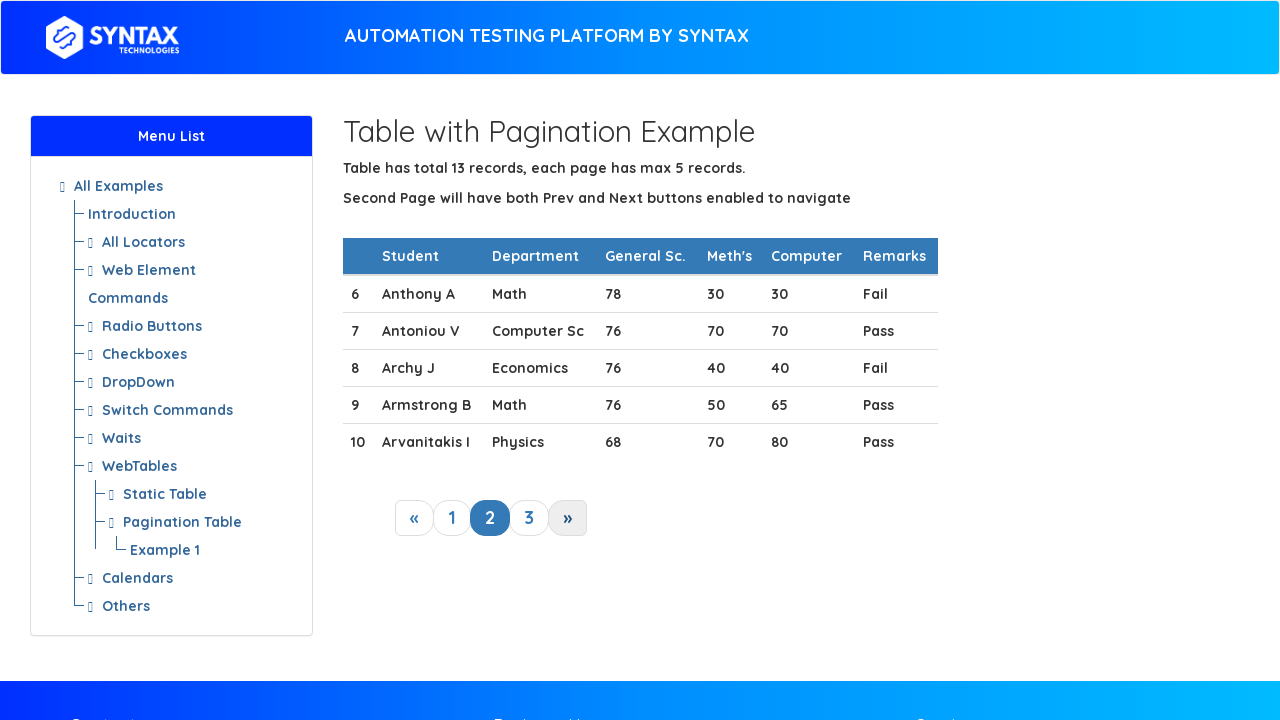

Retrieved 5 rows from current page
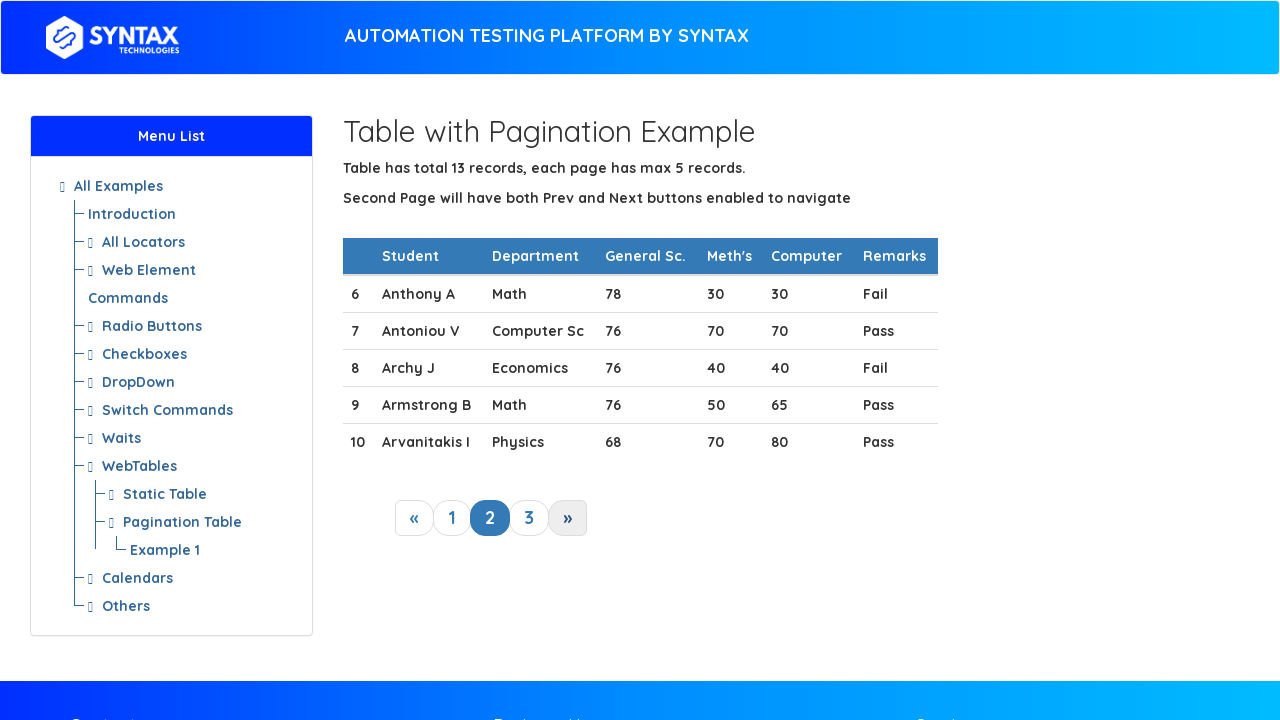

Found target name 'Archy J' in row 2
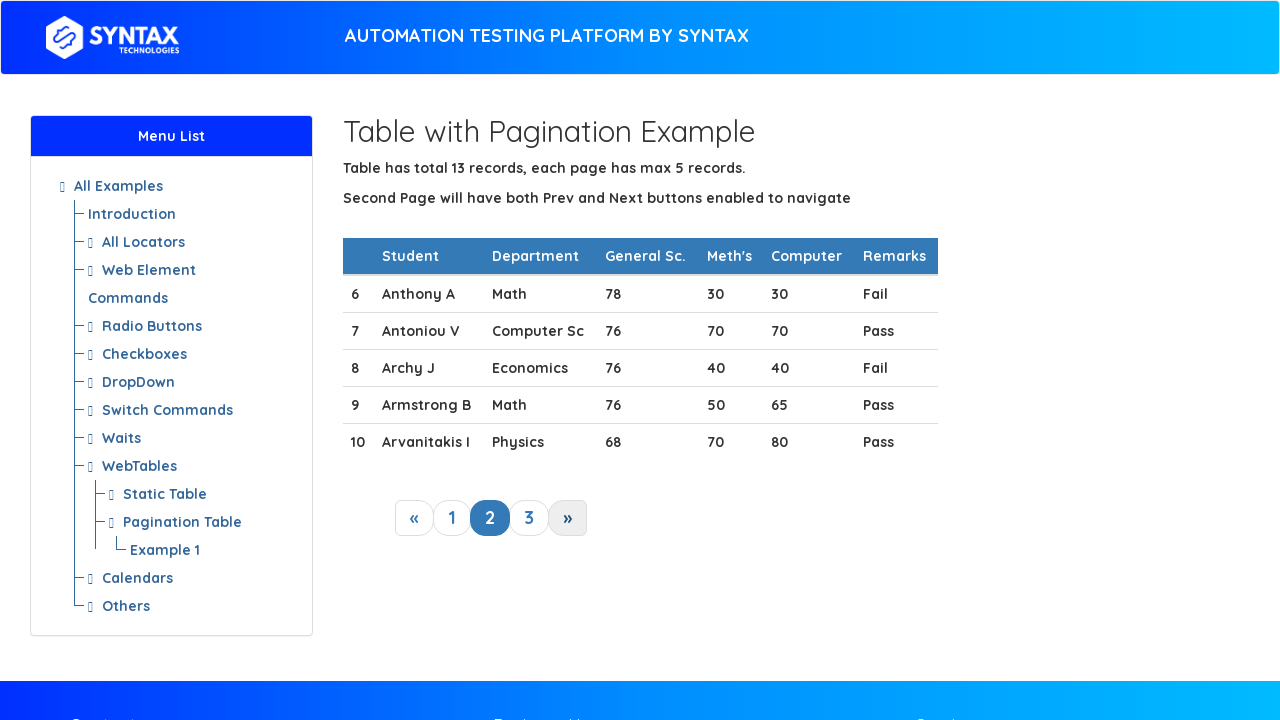

Assertion passed: target name 'Archy J' was found in table
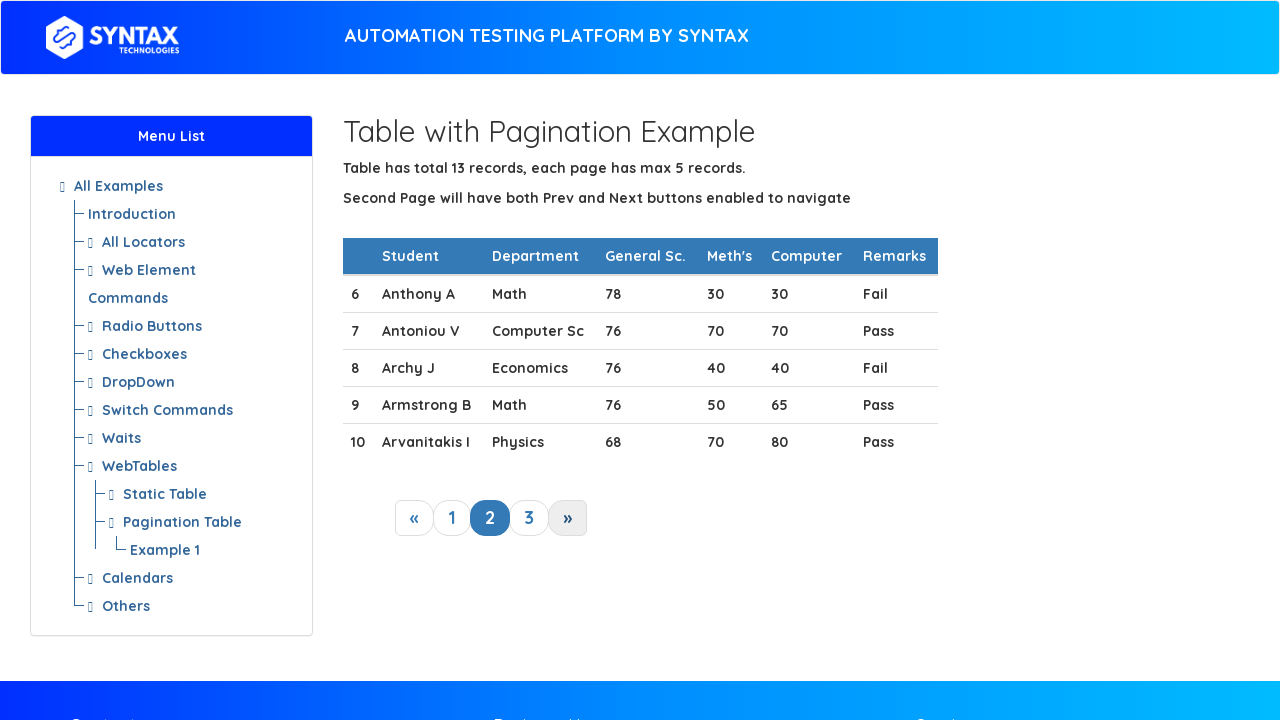

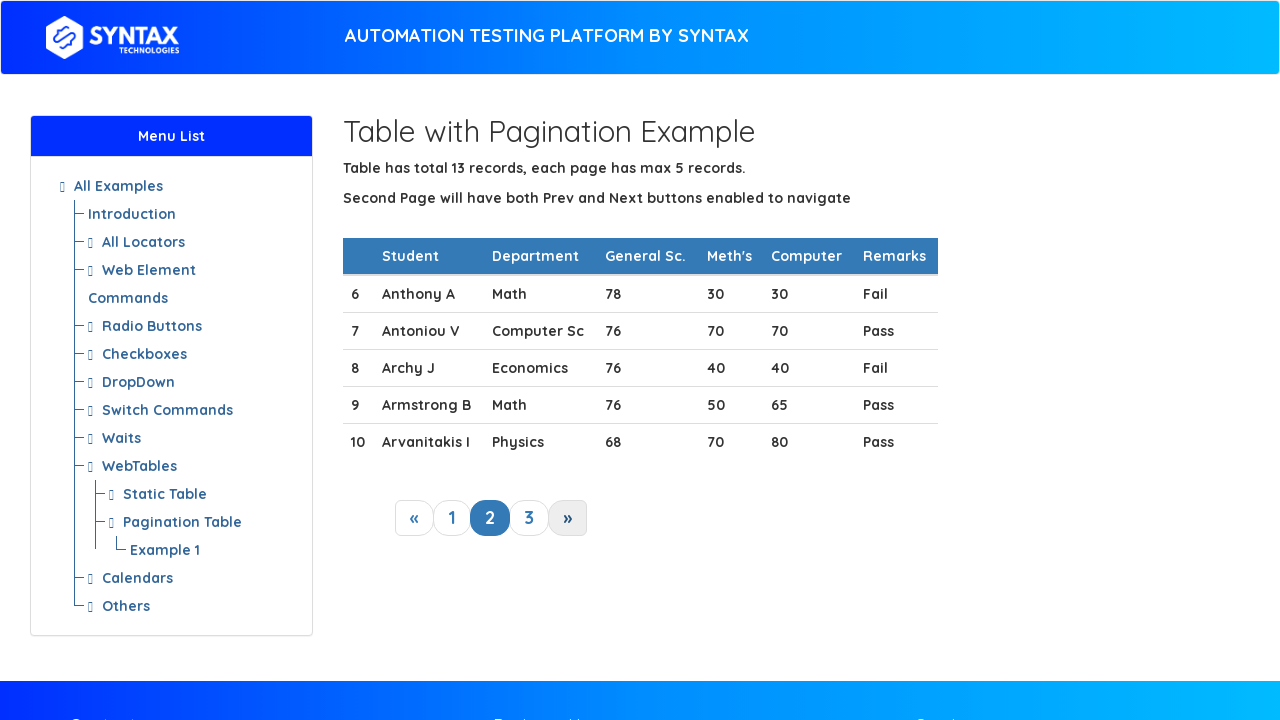